Tests drag and drop by offset action, dragging element A to the position of element B using coordinates

Starting URL: https://crossbrowsertesting.github.io/drag-and-drop

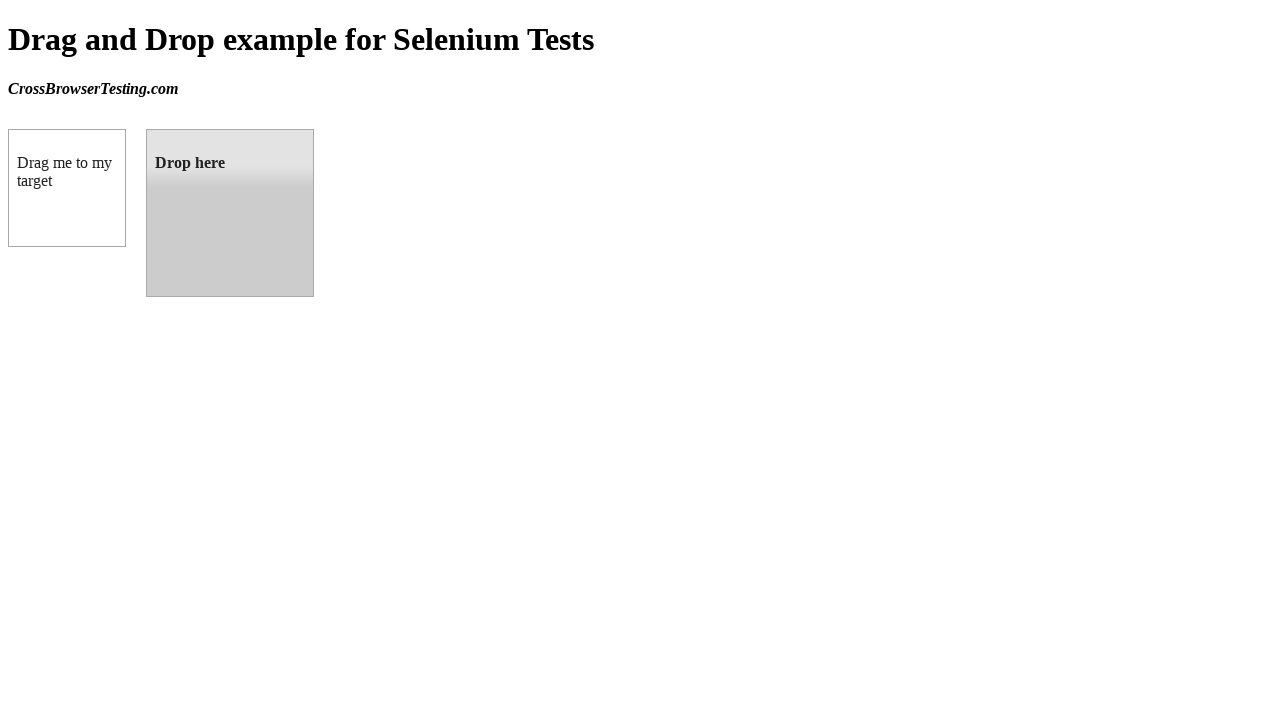

Located source element (box A) with ID 'draggable'
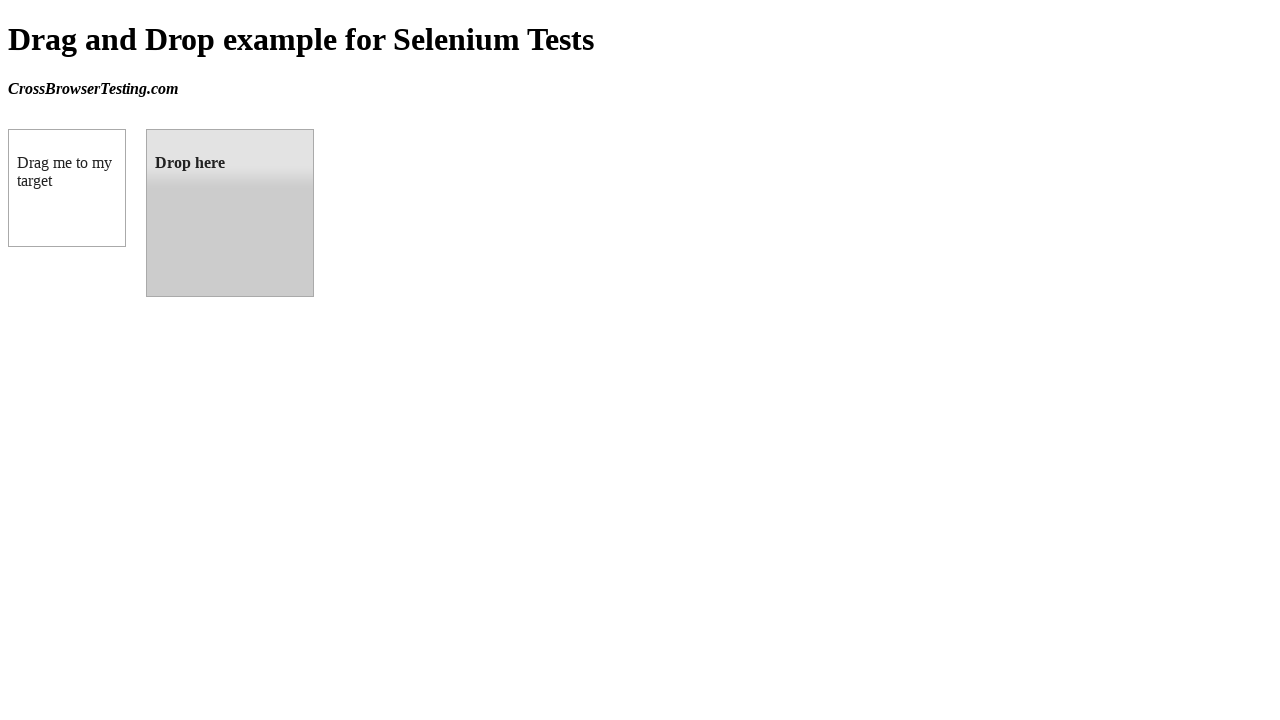

Located target element (box B) with ID 'droppable'
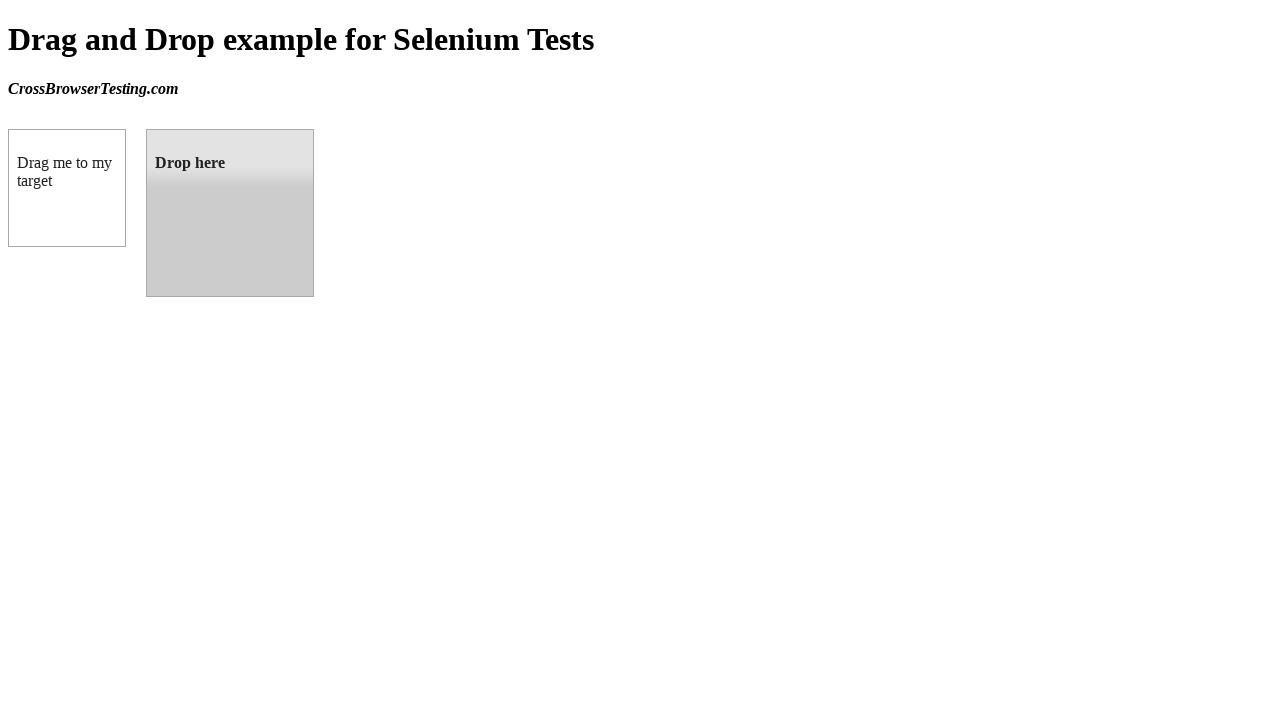

Retrieved bounding box for target element (box B)
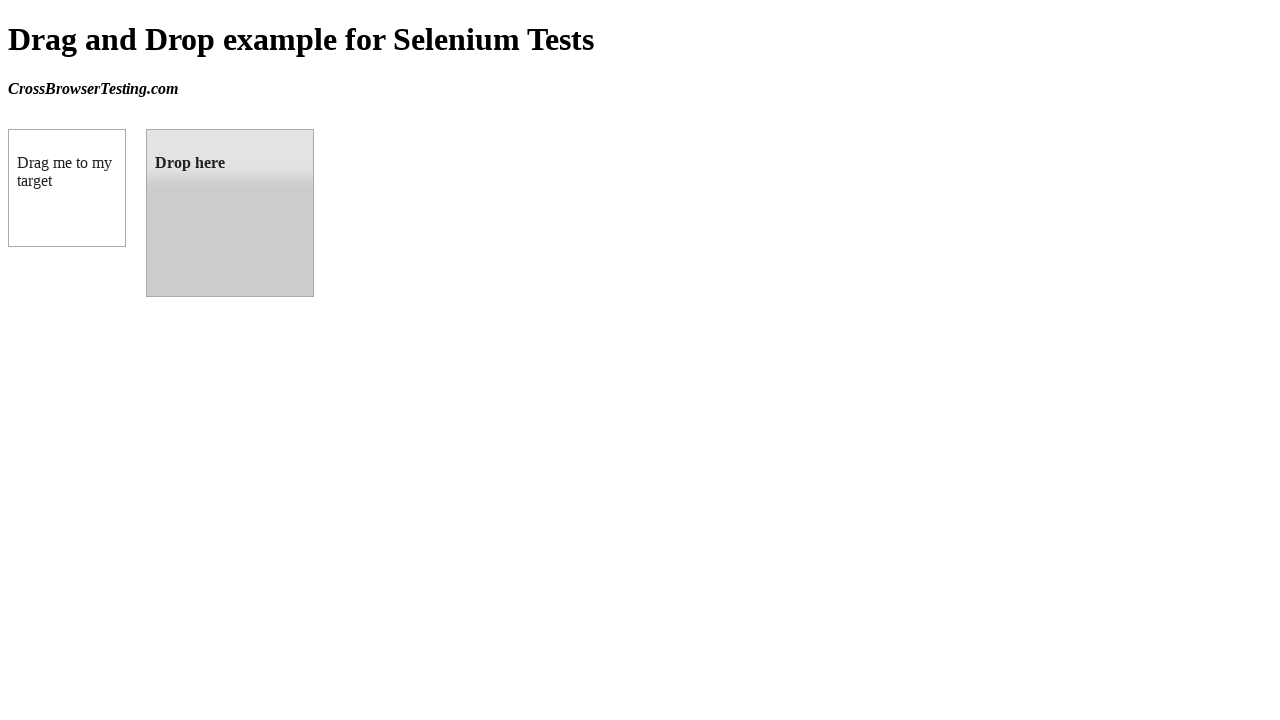

Calculated center coordinates of target element
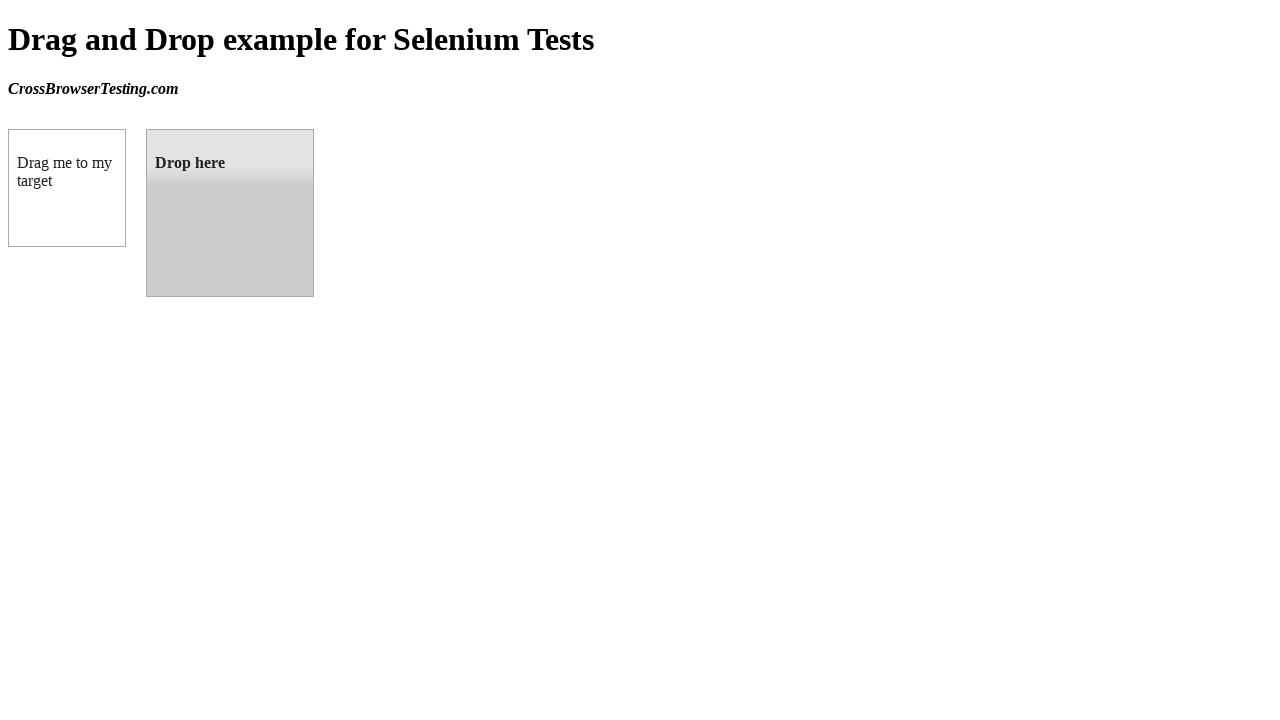

Retrieved bounding box for source element (box A)
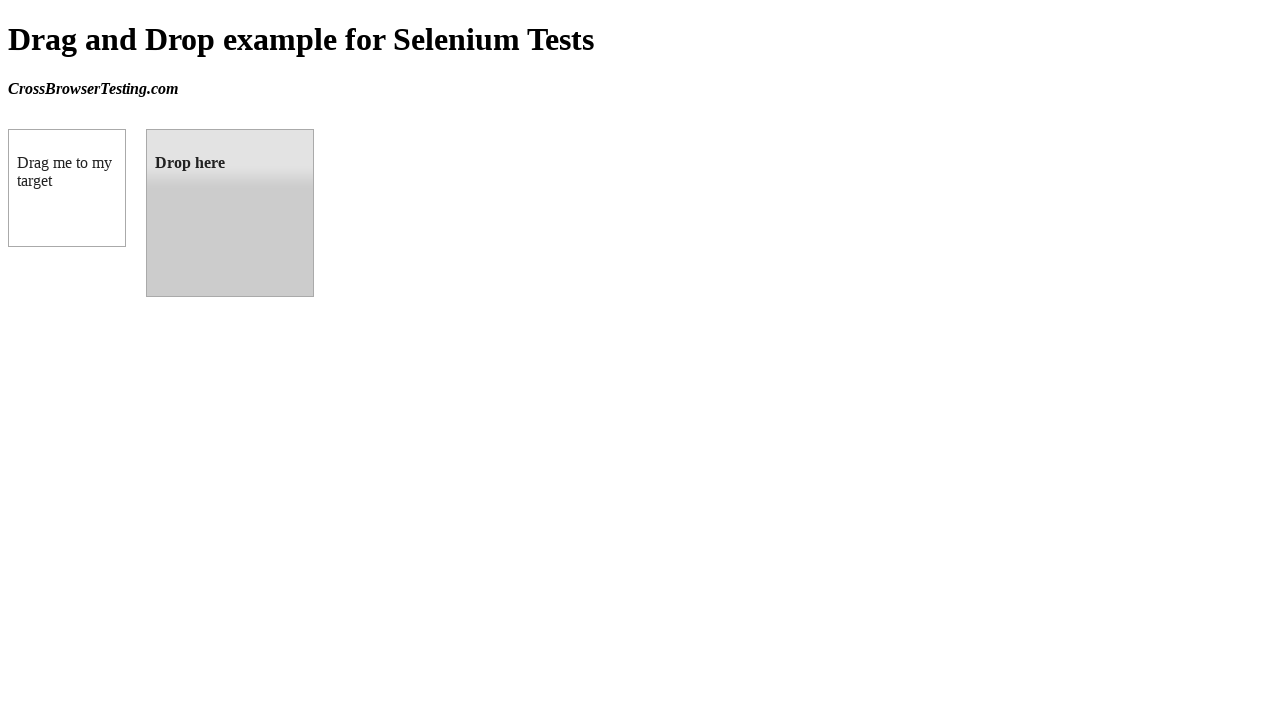

Calculated center coordinates of source element
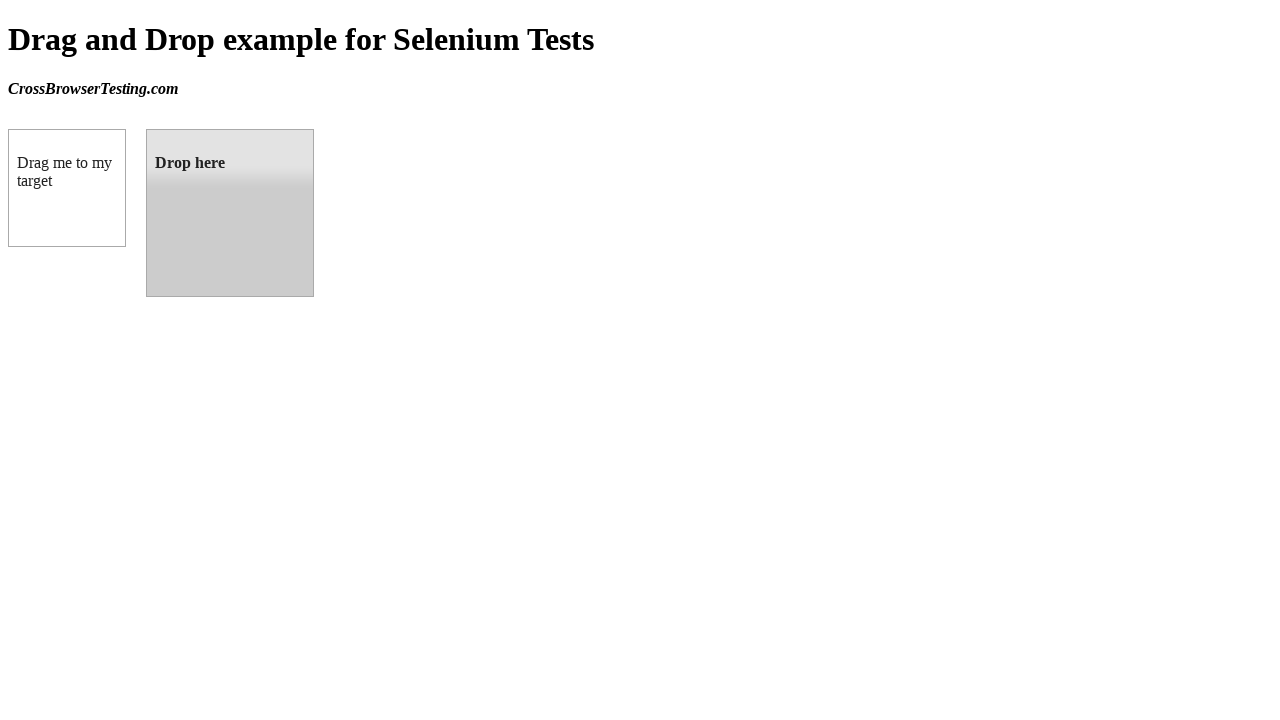

Moved mouse to center of source element (box A) at (67, 188)
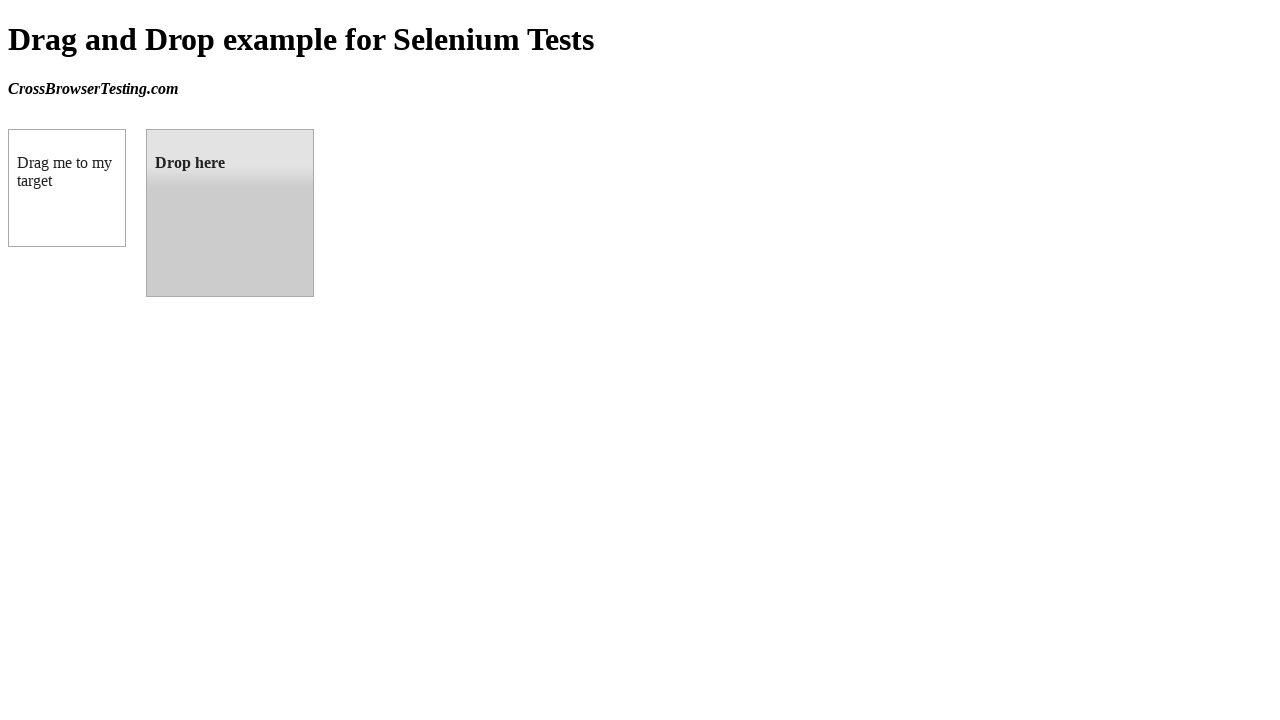

Pressed mouse button down on source element to initiate drag at (67, 188)
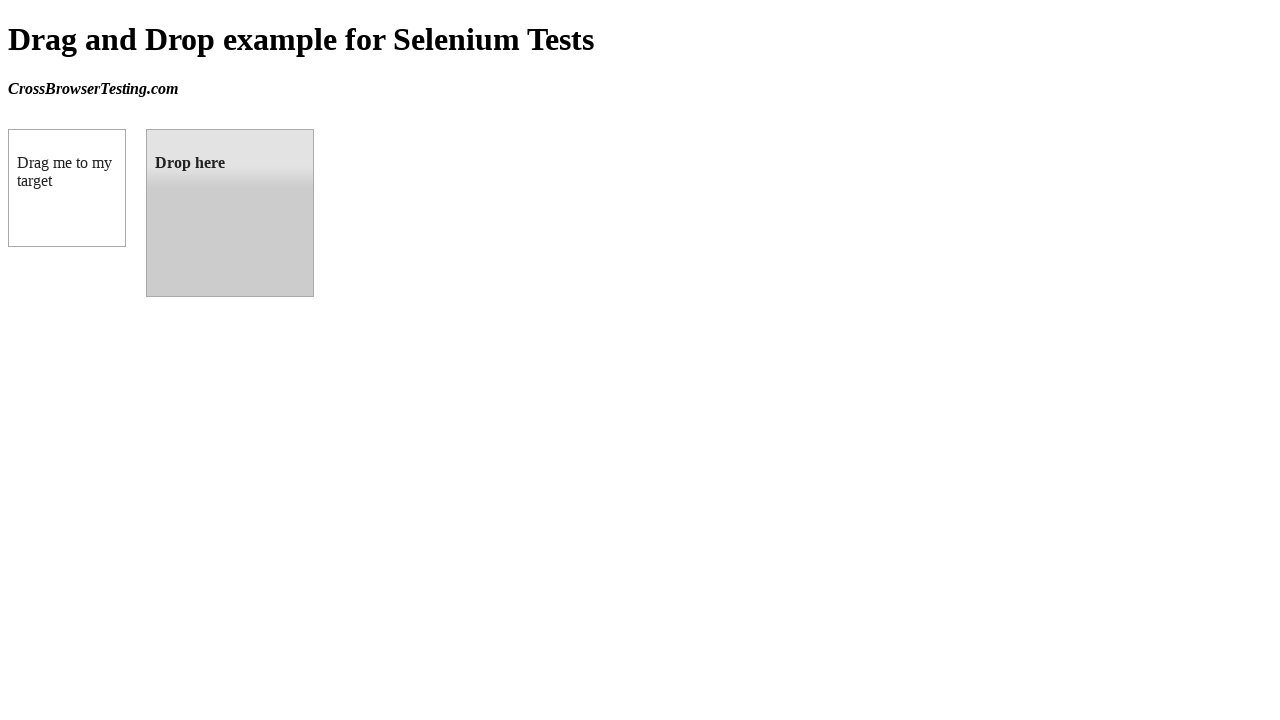

Dragged mouse to center of target element (box B) at (230, 213)
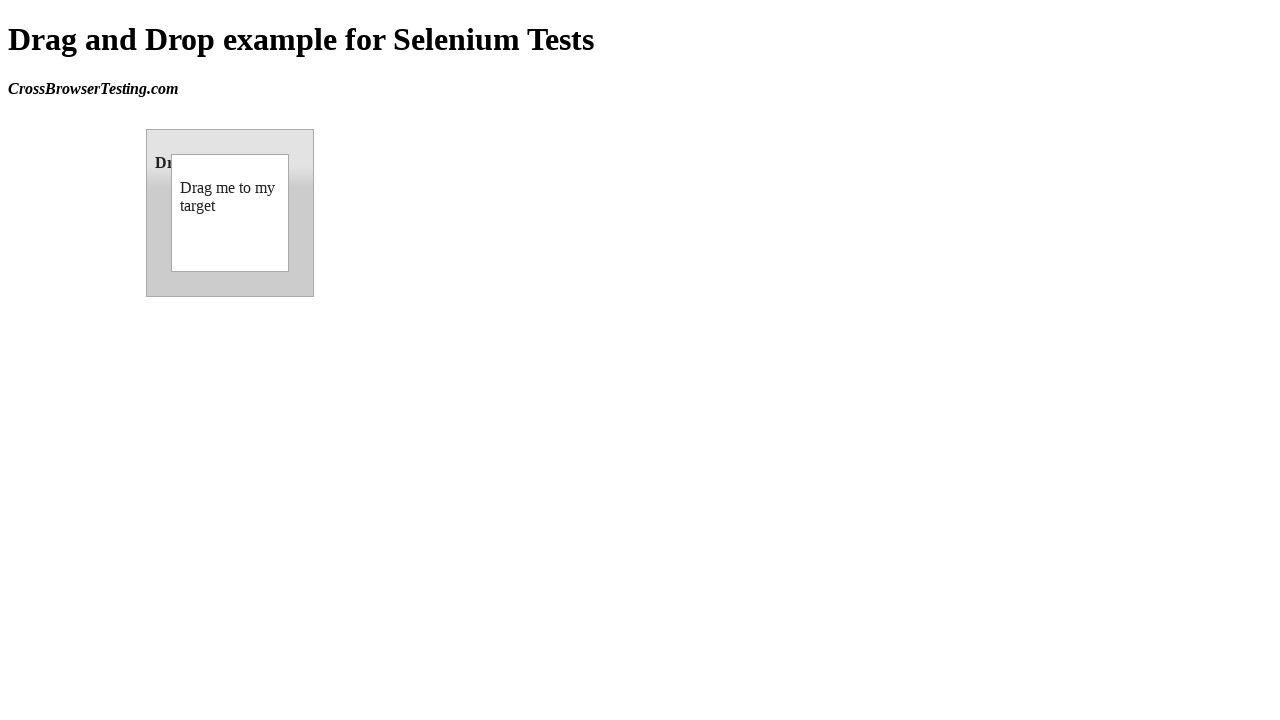

Released mouse button to complete drag and drop operation at (230, 213)
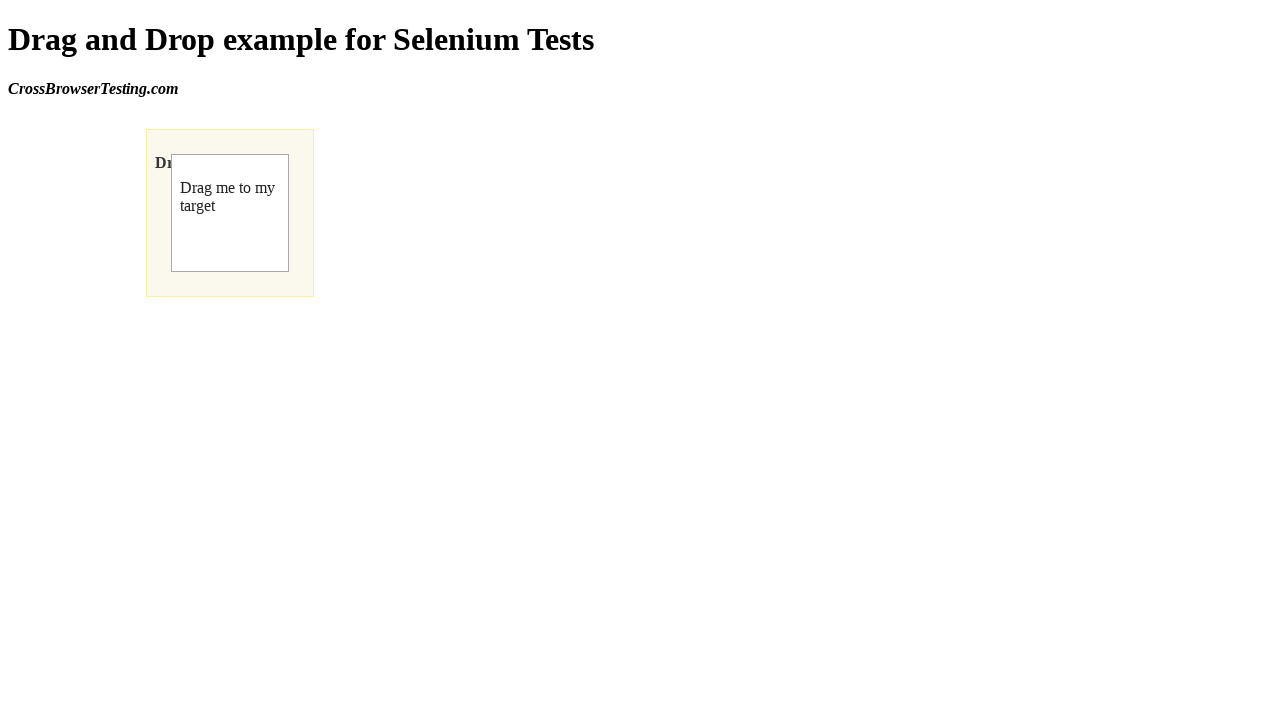

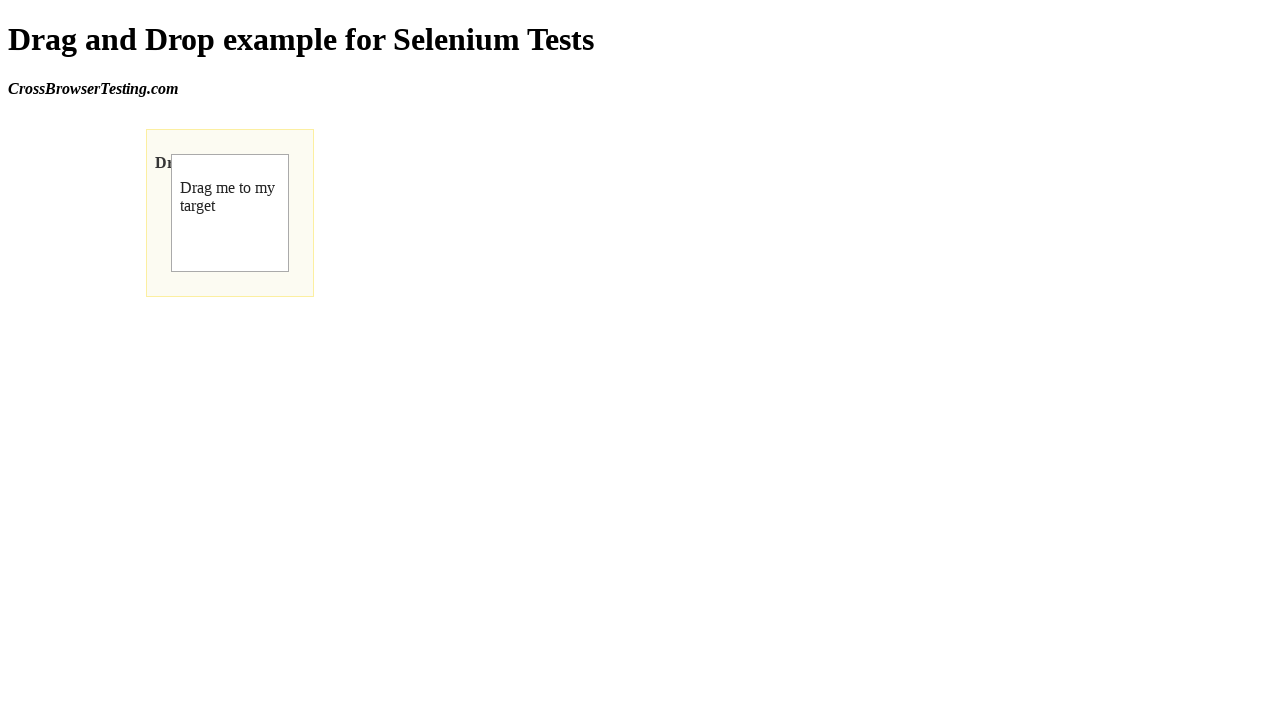